Tests clearing the search field using backspace keys to restore all 11 fruit cards

Starting URL: https://labasse.github.io/fruits/

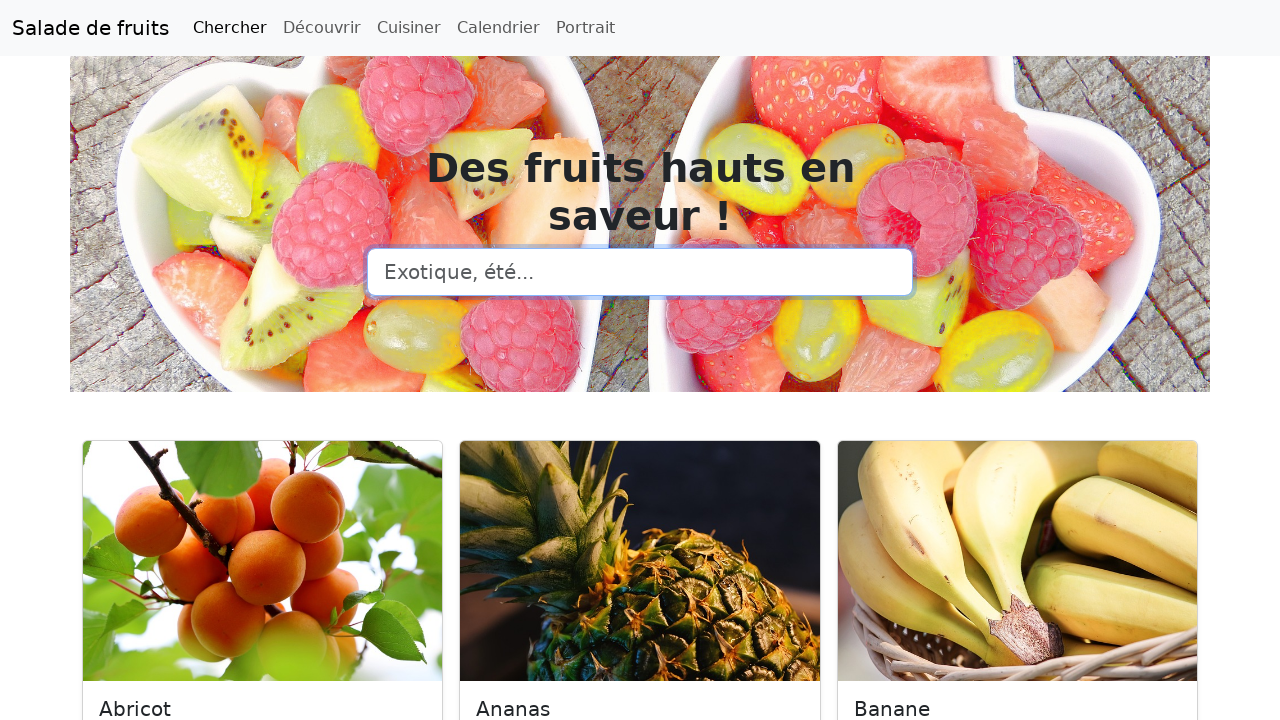

Clicked on search input field at (640, 272) on input[type=search]
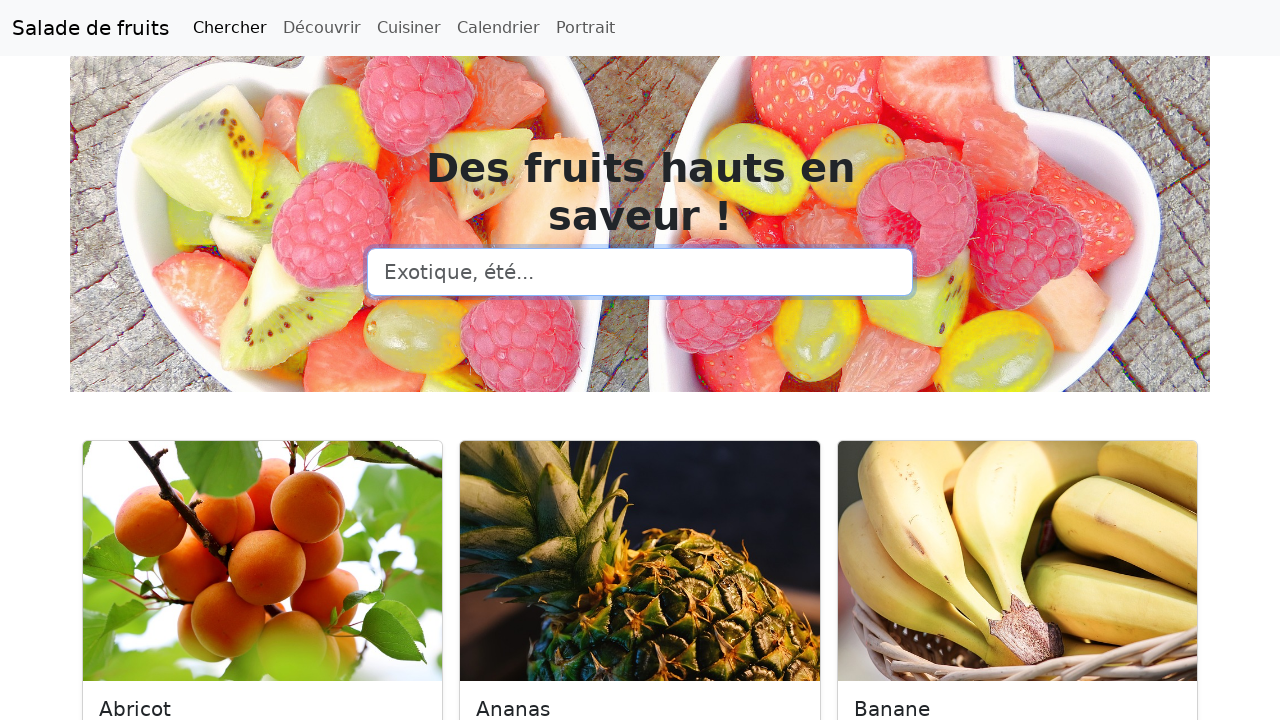

Filled search field with 'radis' on input[type=search]
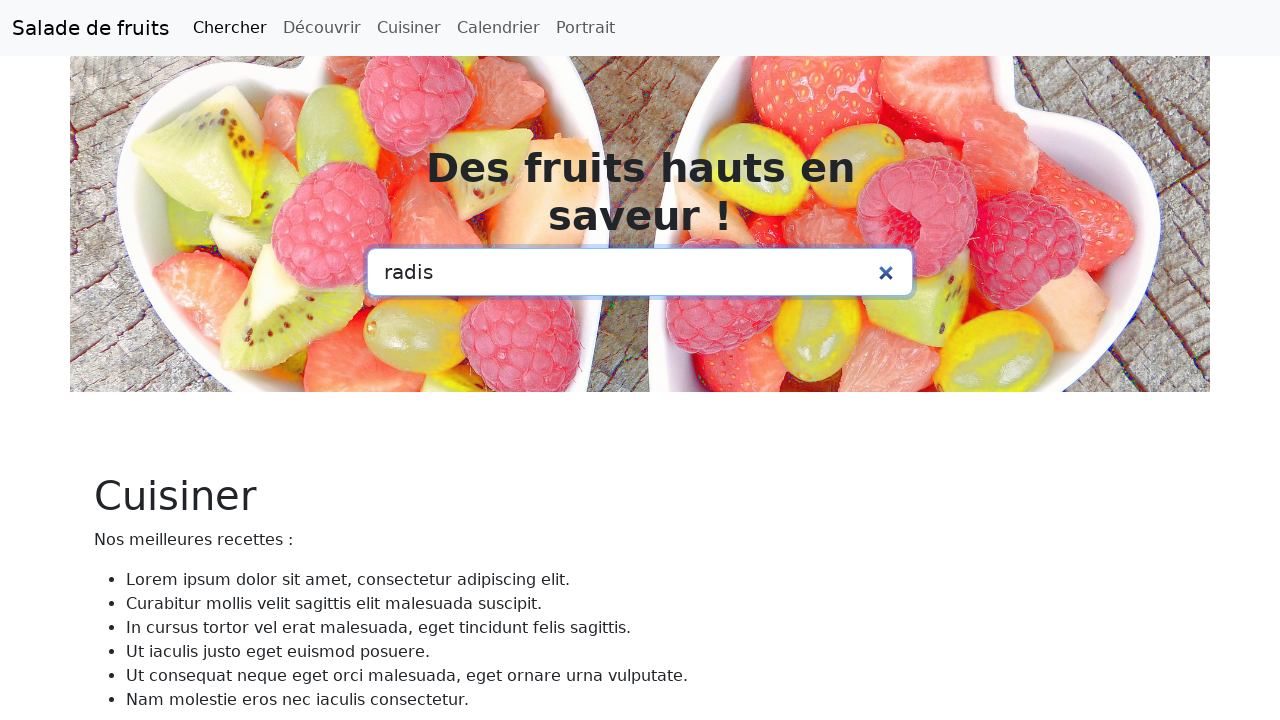

Pressed Backspace key 1/5 to clear search field on input[type=search]
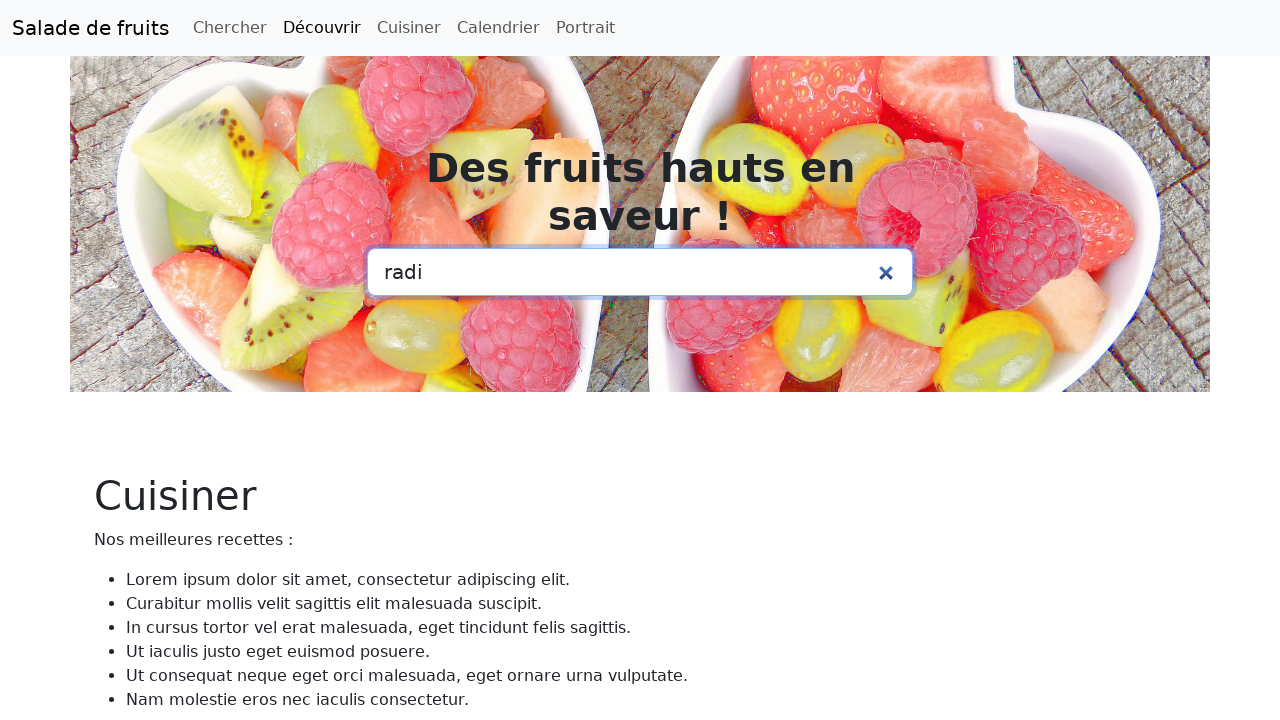

Pressed Backspace key 2/5 to clear search field on input[type=search]
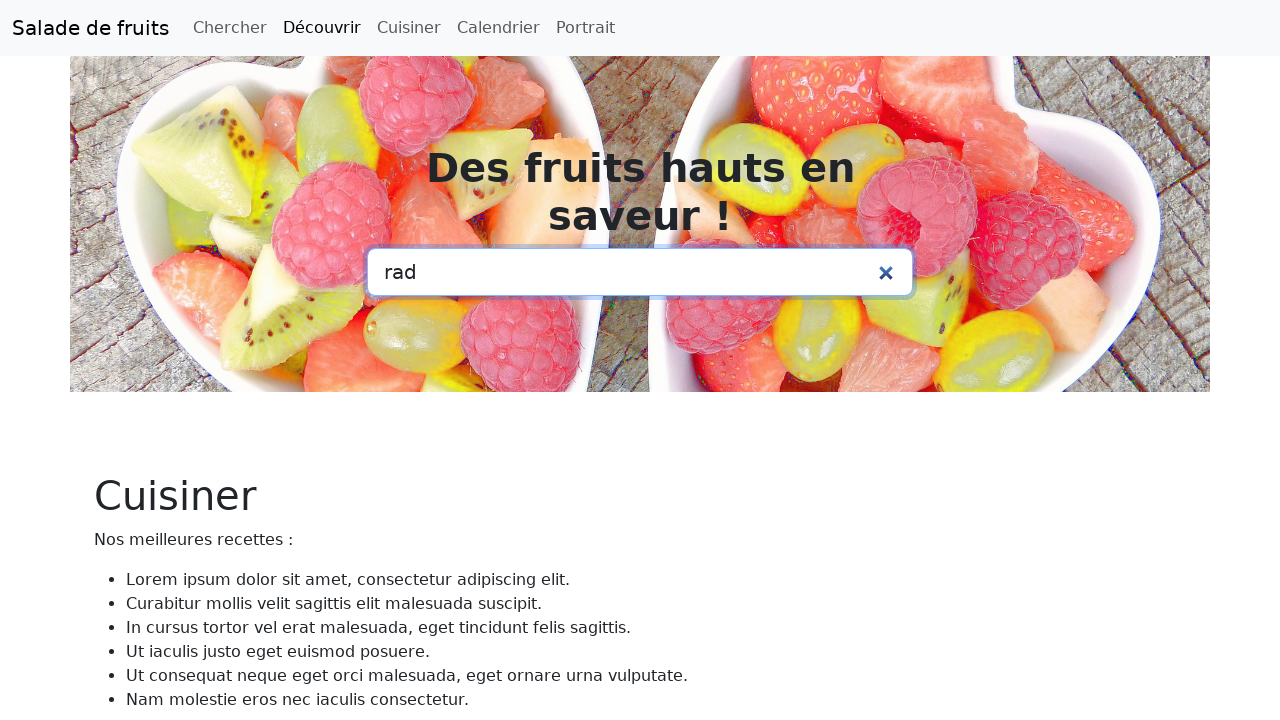

Pressed Backspace key 3/5 to clear search field on input[type=search]
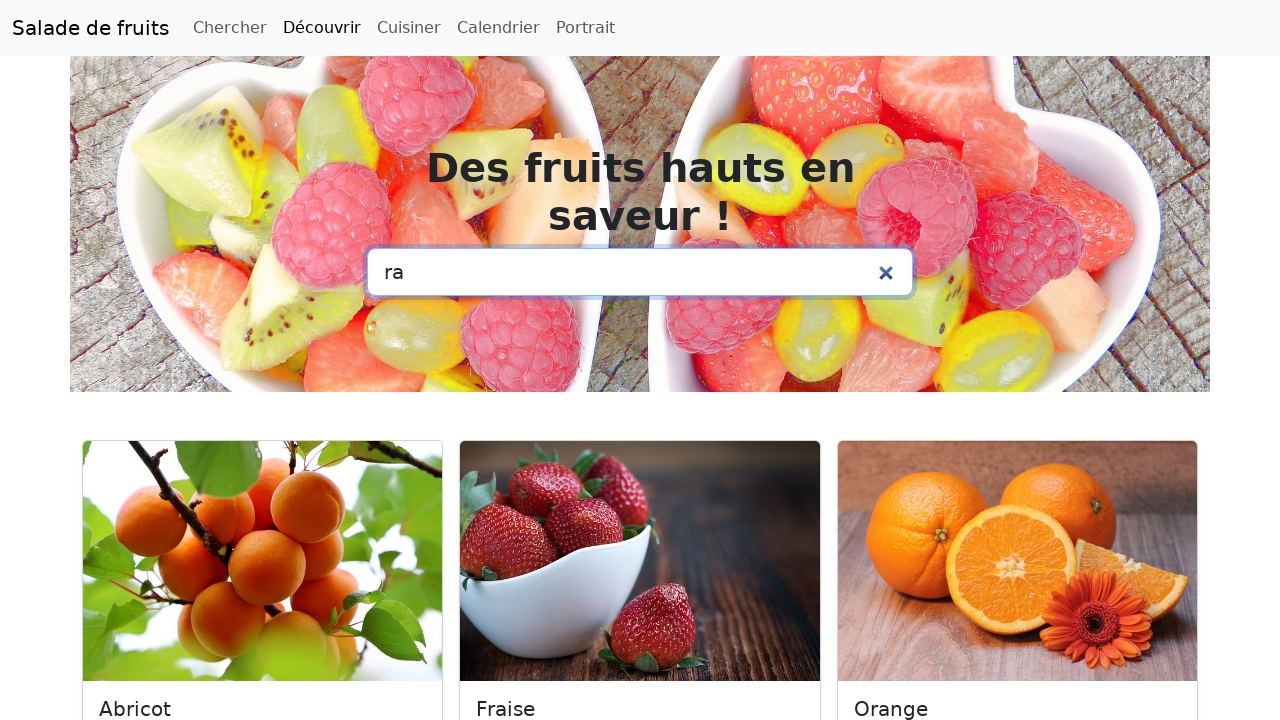

Pressed Backspace key 4/5 to clear search field on input[type=search]
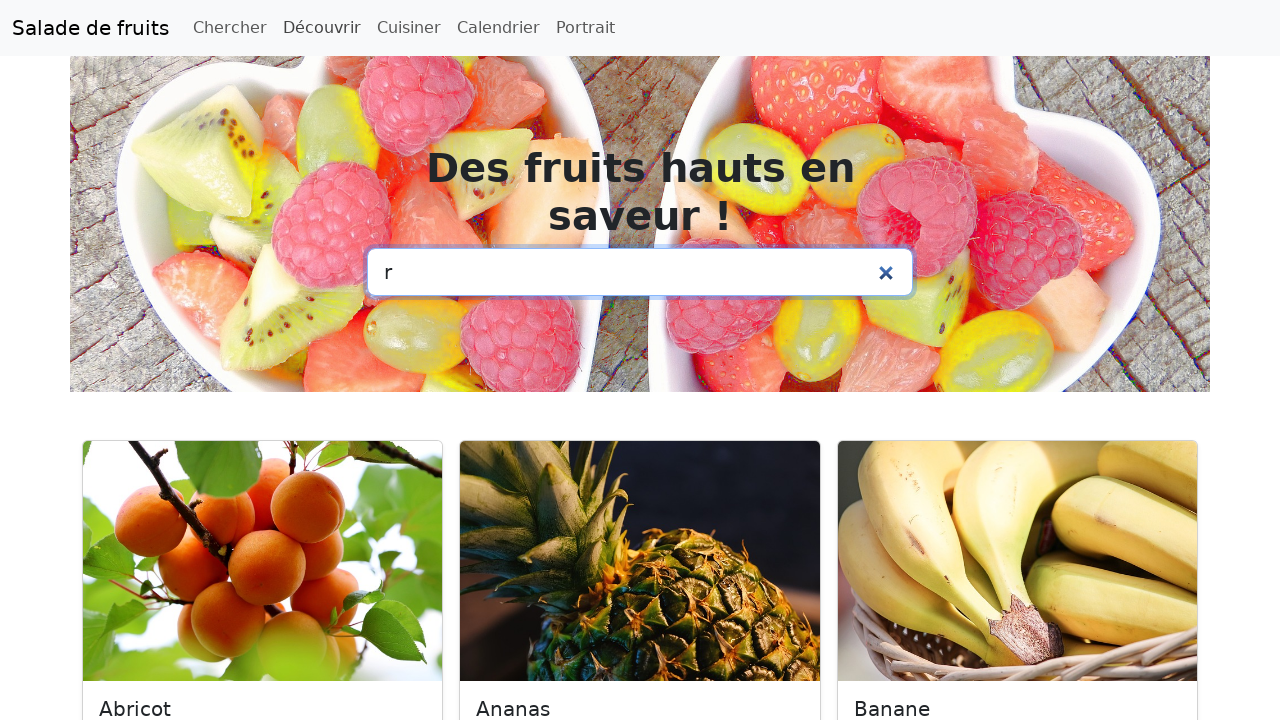

Pressed Backspace key 5/5 to clear search field on input[type=search]
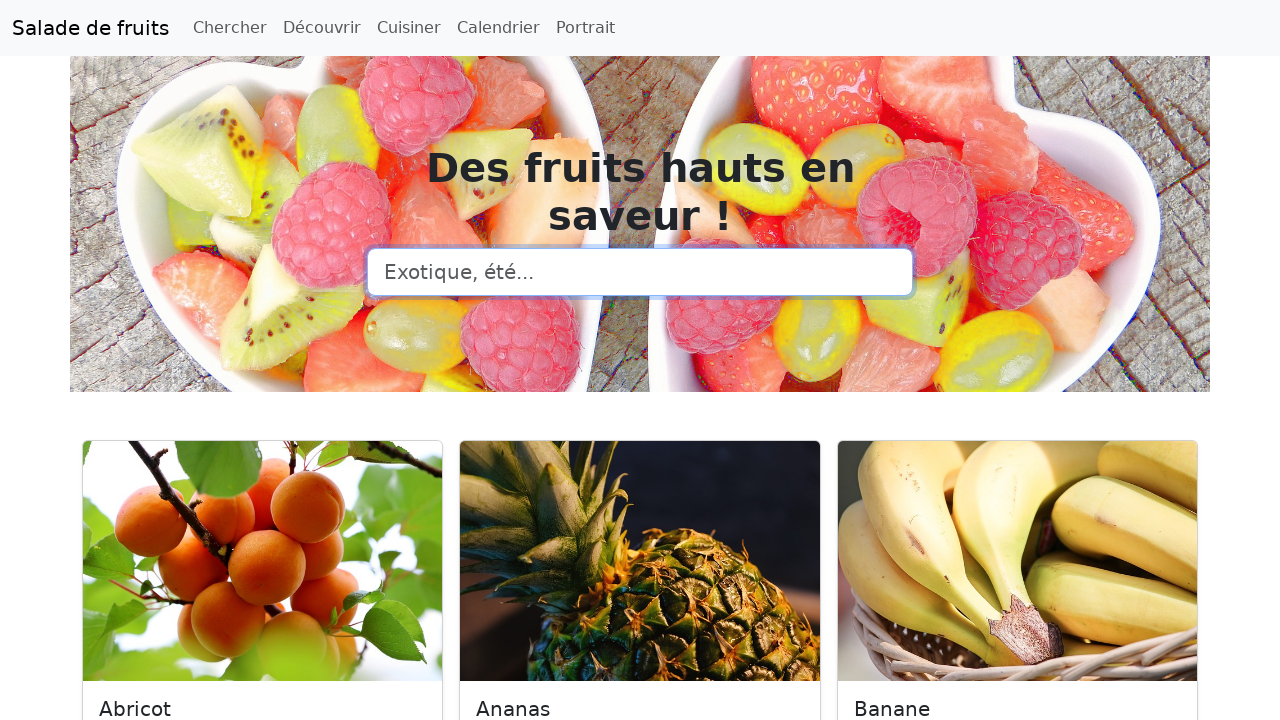

Waited 500ms for filter to apply
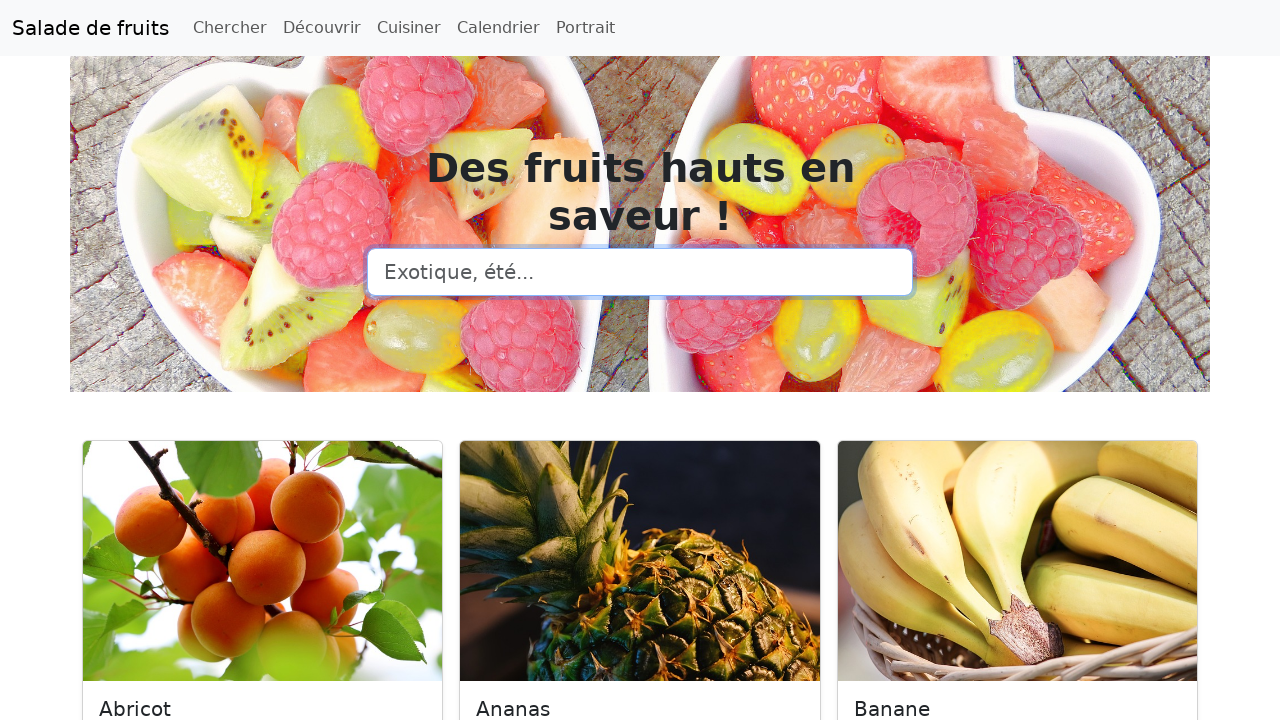

Retrieved all fruit card elements
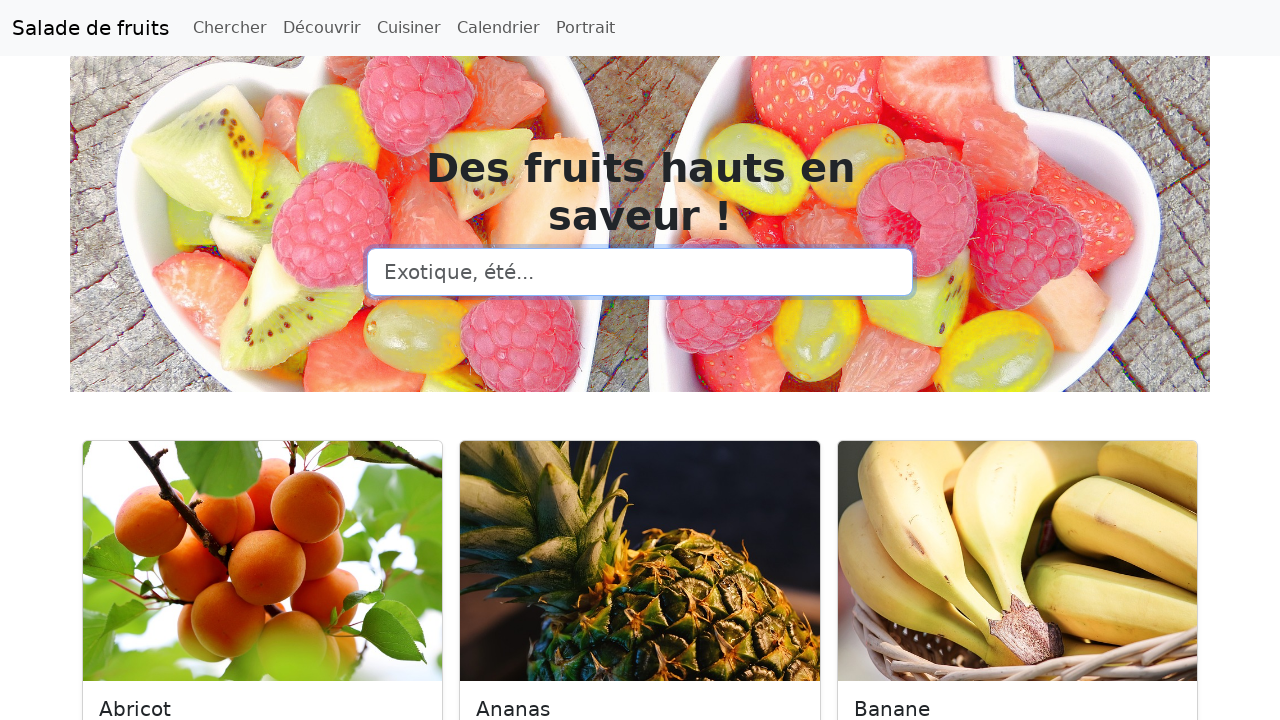

Verified all 11 fruit cards are displayed after clearing search
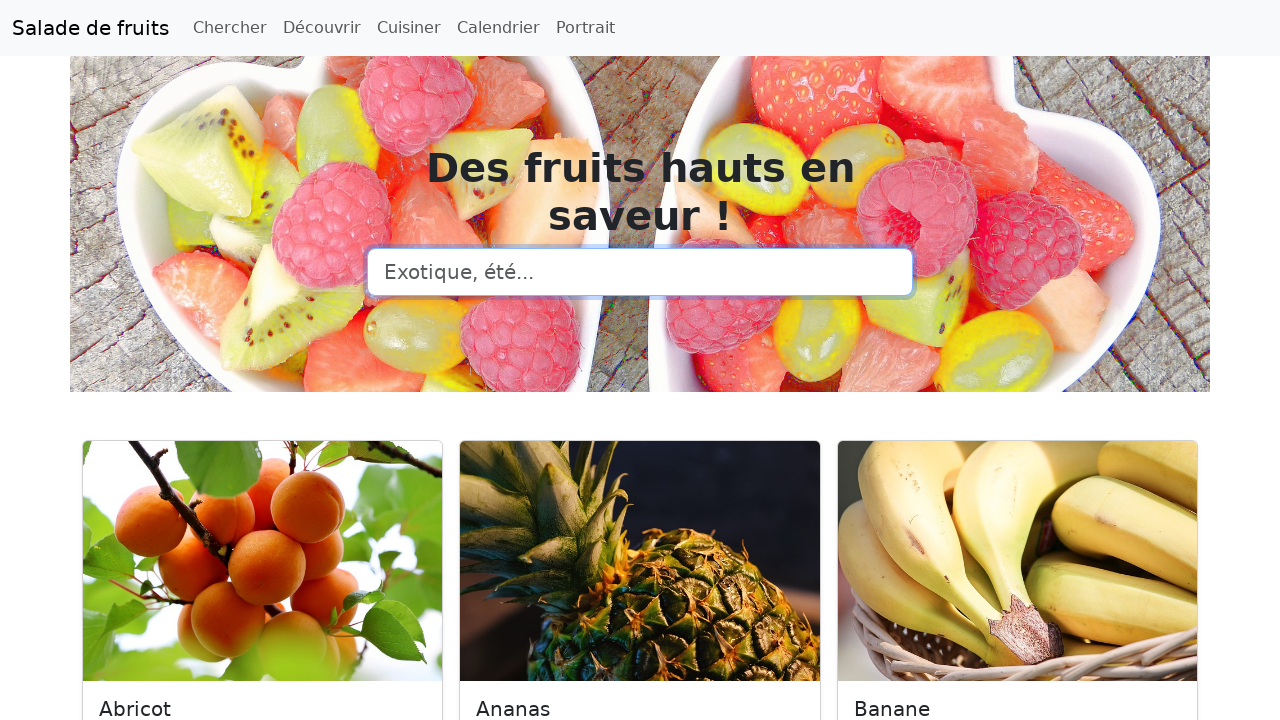

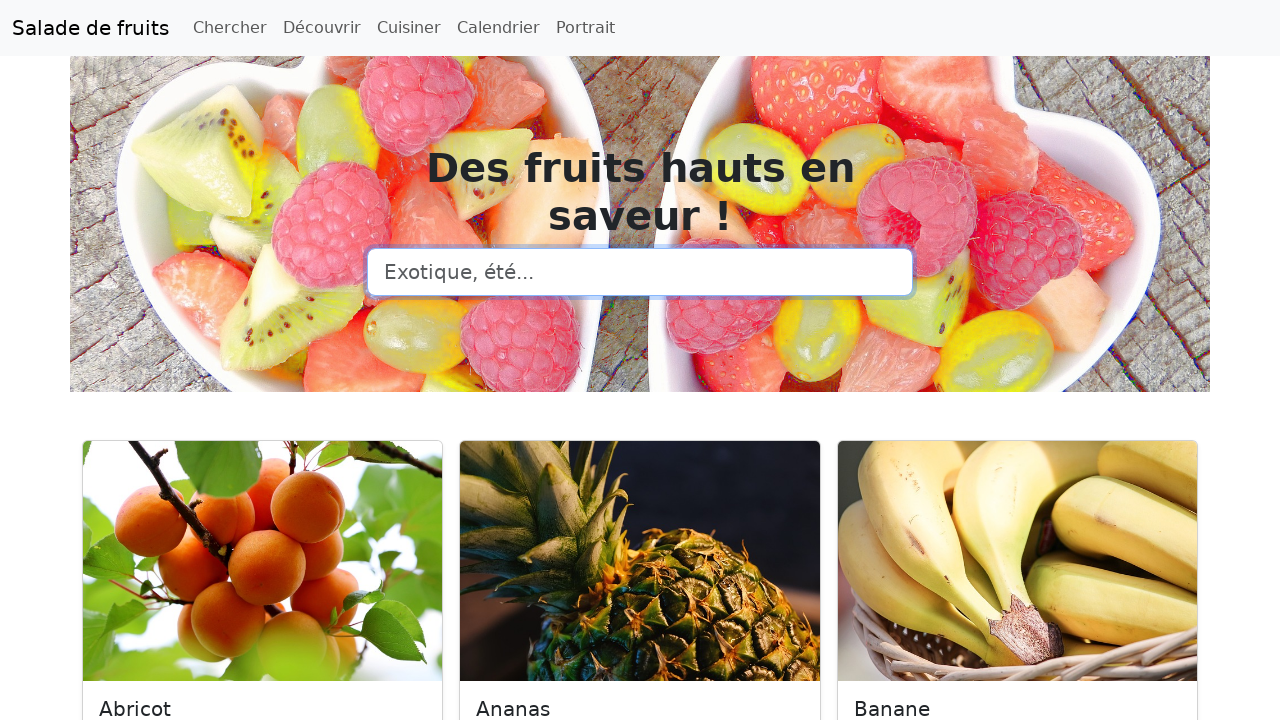